Navigates to Gmail and verifies the page loads by checking the page title contains expected value

Starting URL: http://gmail.com

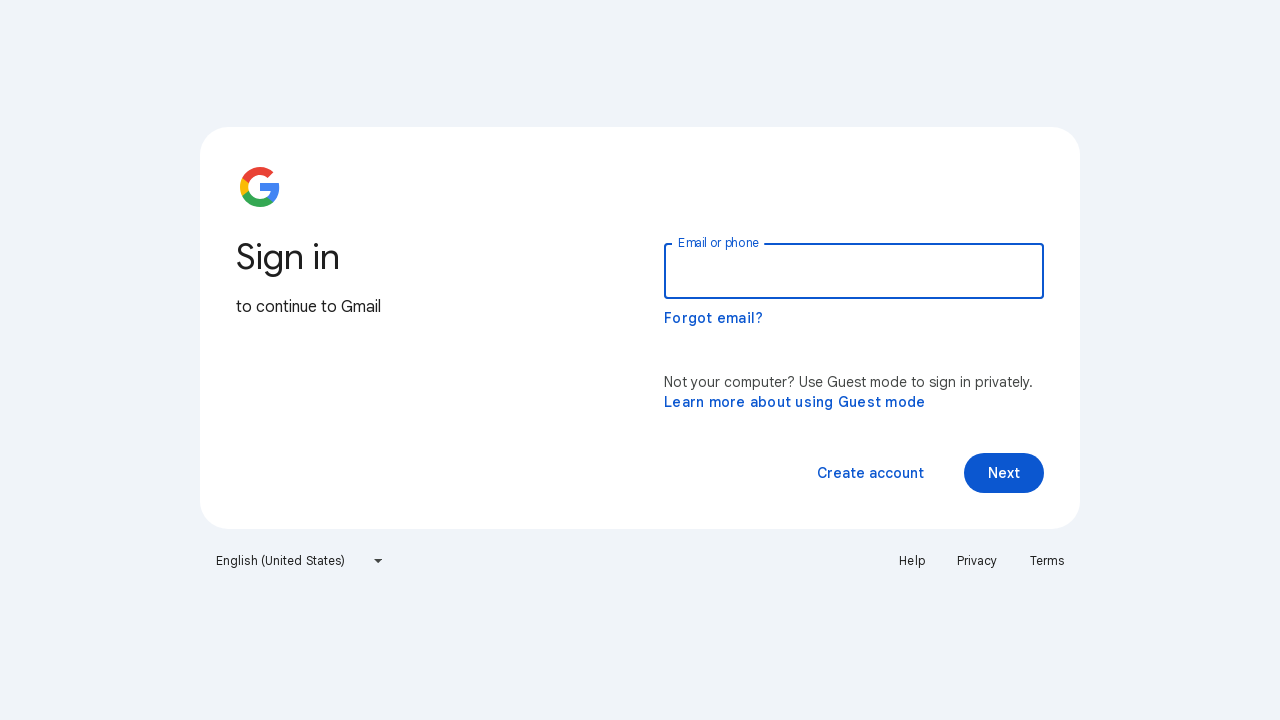

Set viewport size to 1920x1080
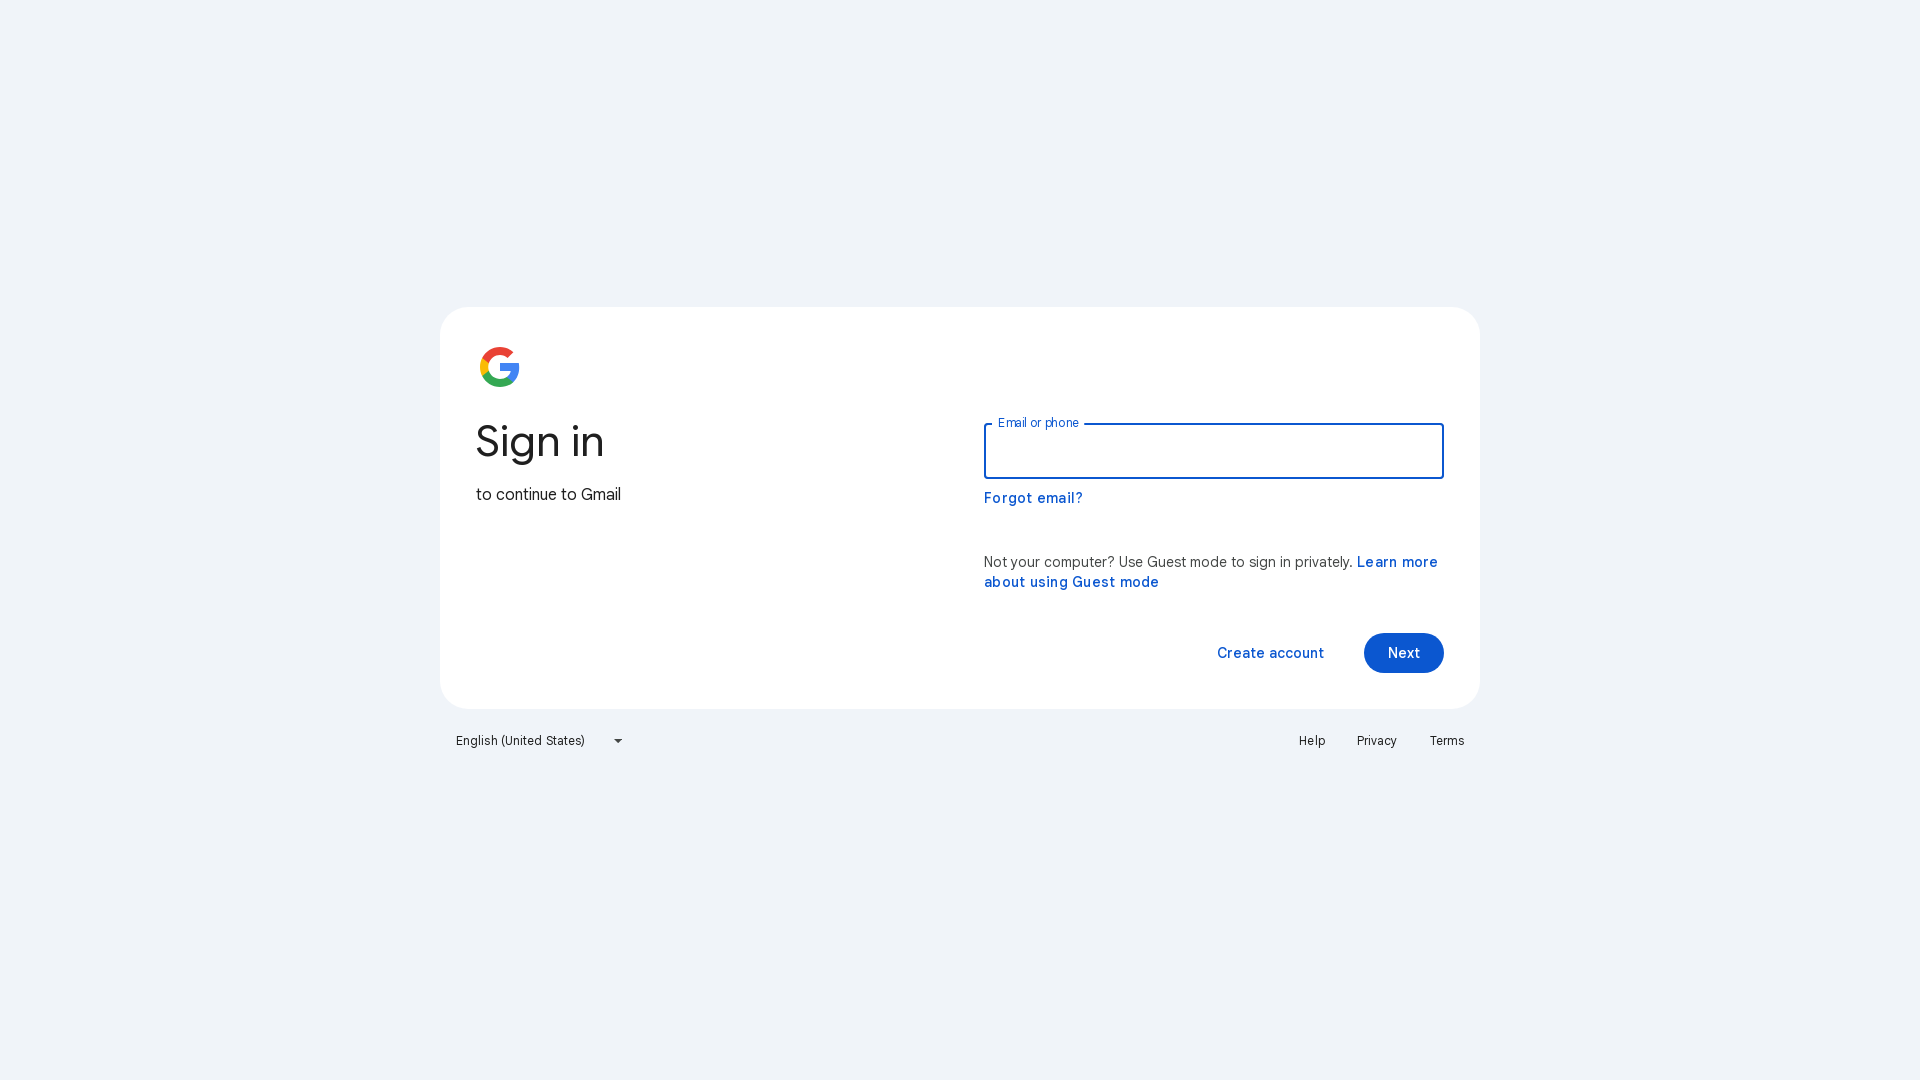

Retrieved page title: 'Gmail'
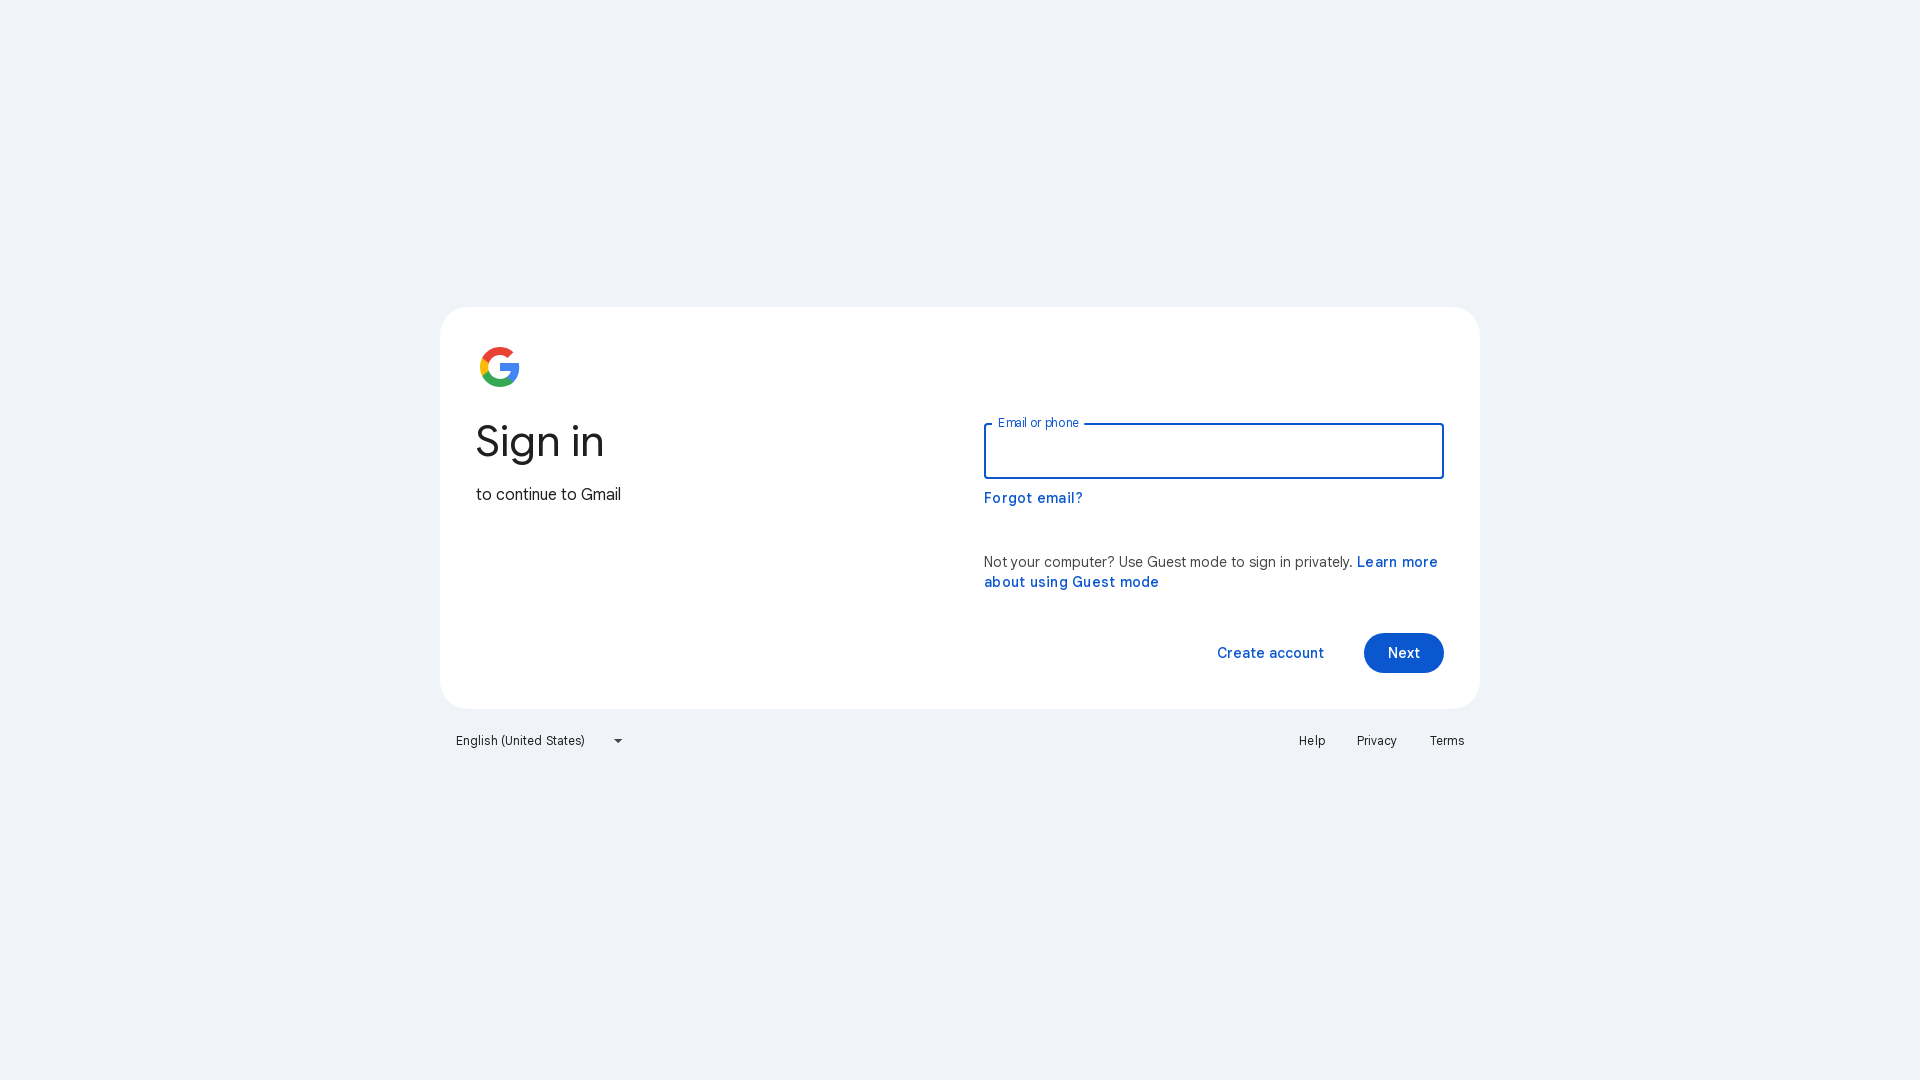

Verified page title contains 'gmail' (case-insensitive)
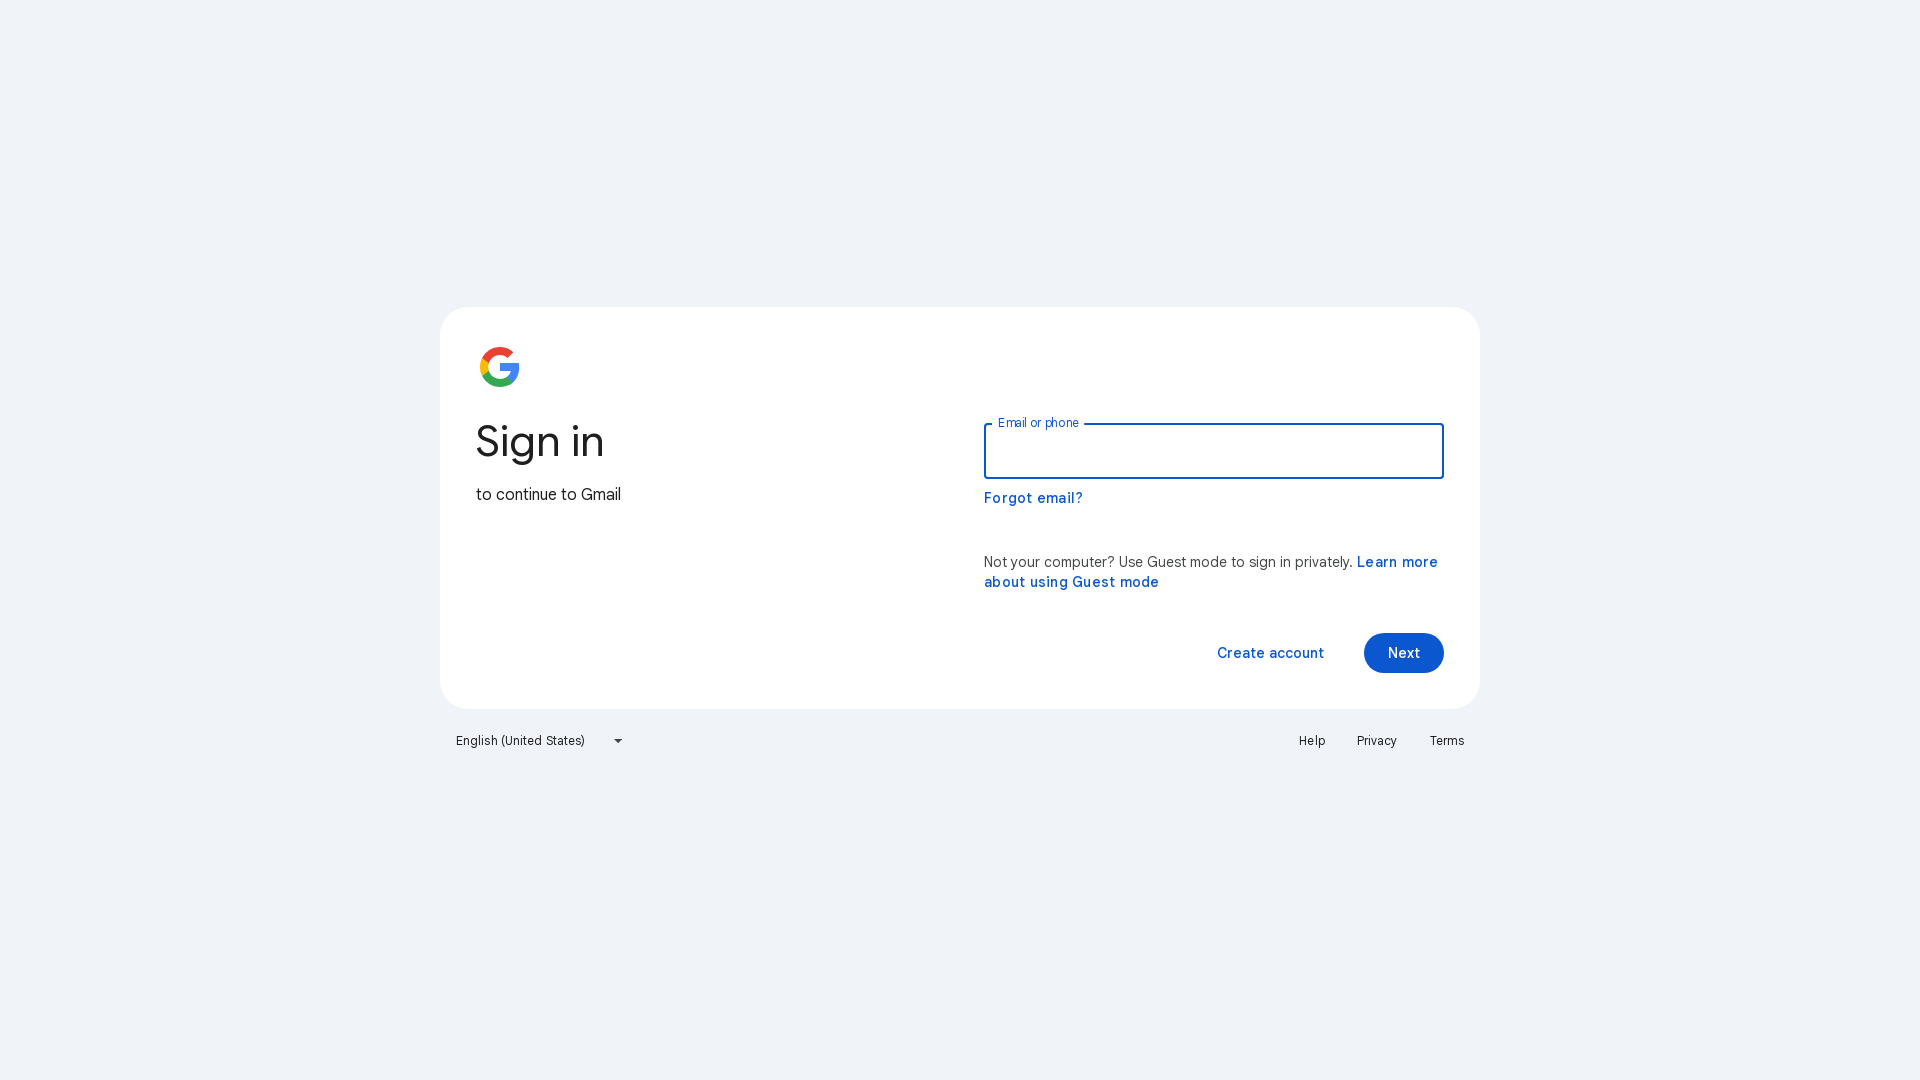

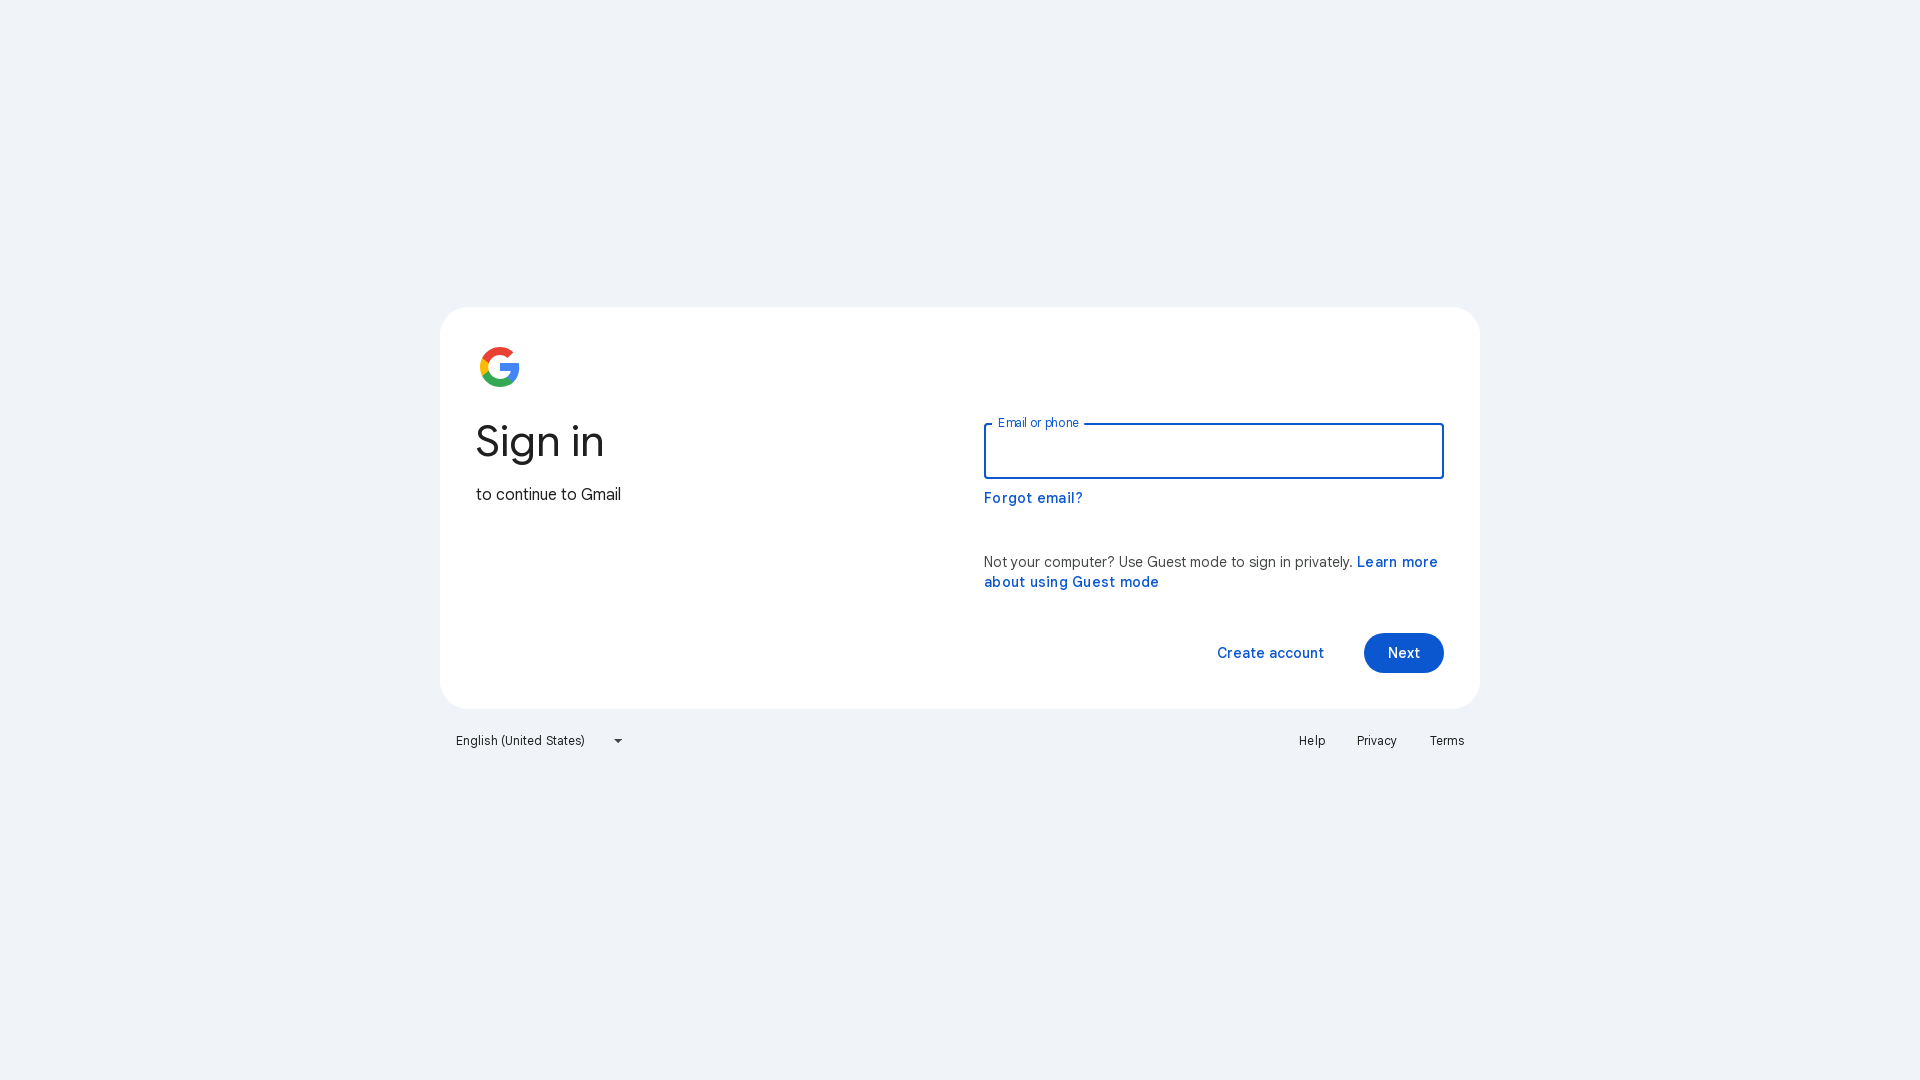